Tests the text input functionality by entering text into an input field and clicking a button that updates its label to match the entered text

Starting URL: http://uitestingplayground.com/textinput

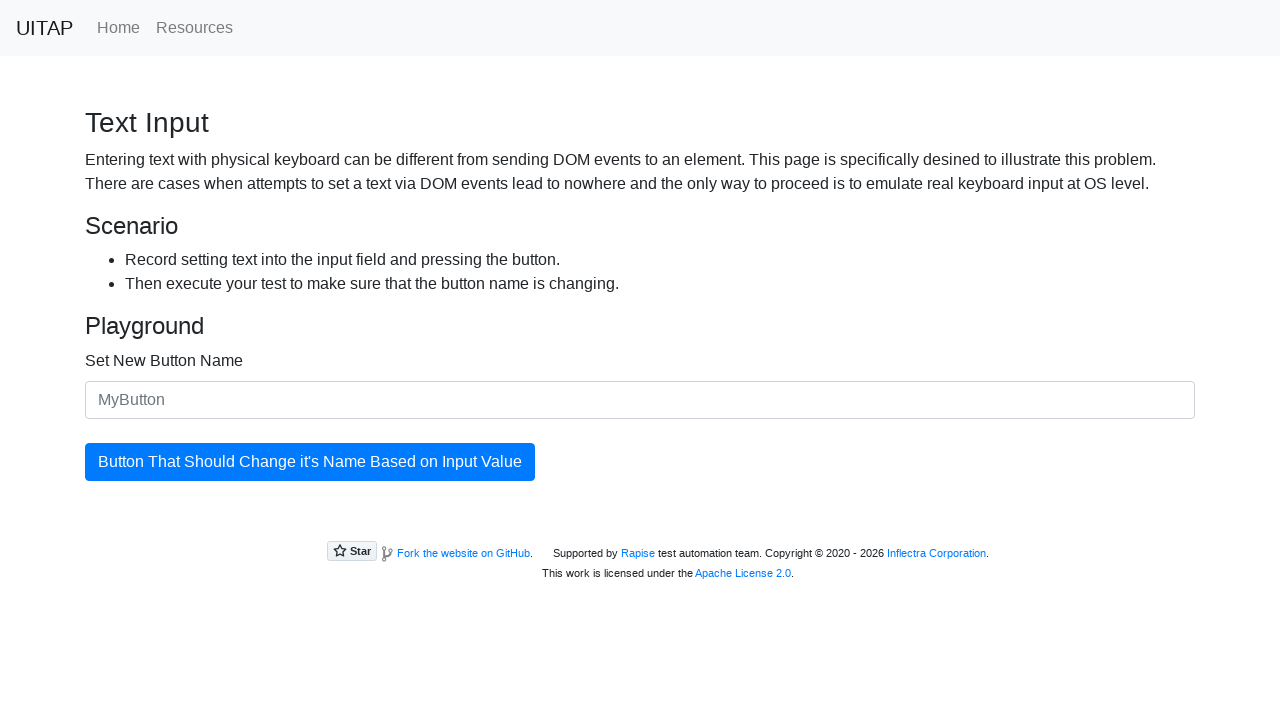

Entered 'SkyPro' into the text input field on #newButtonName
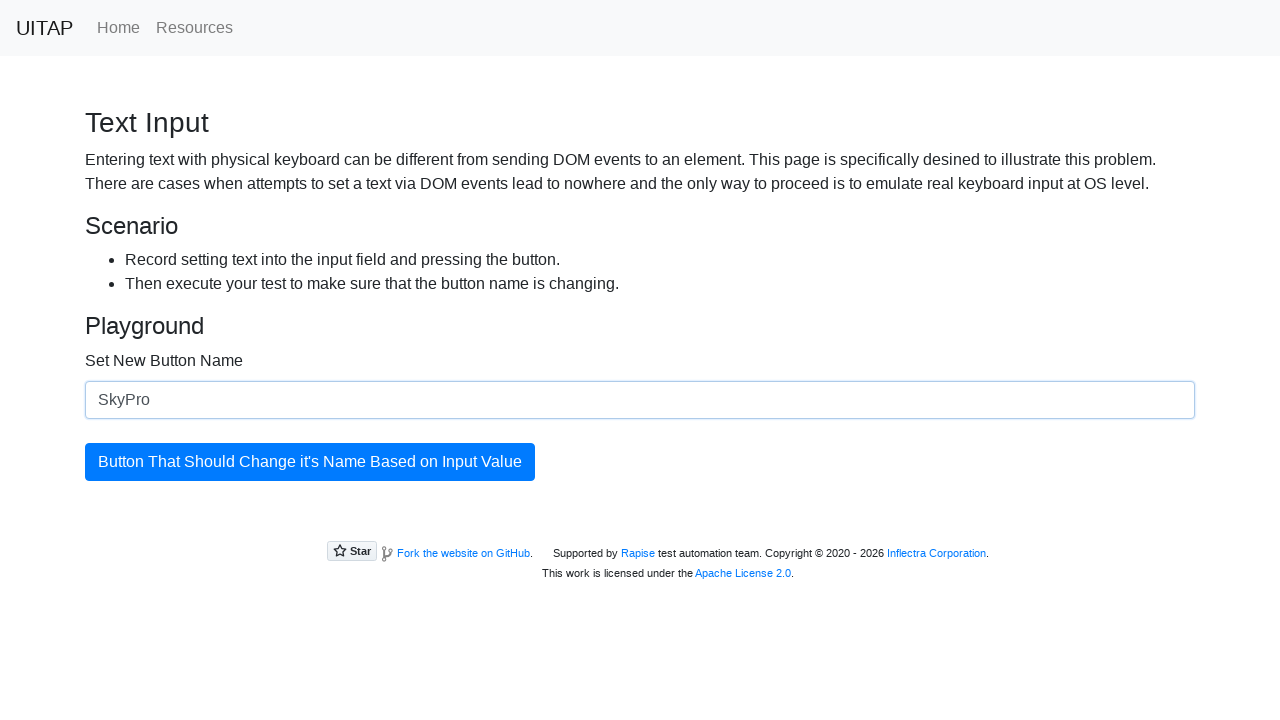

Clicked the blue button to update its label at (310, 462) on #updatingButton
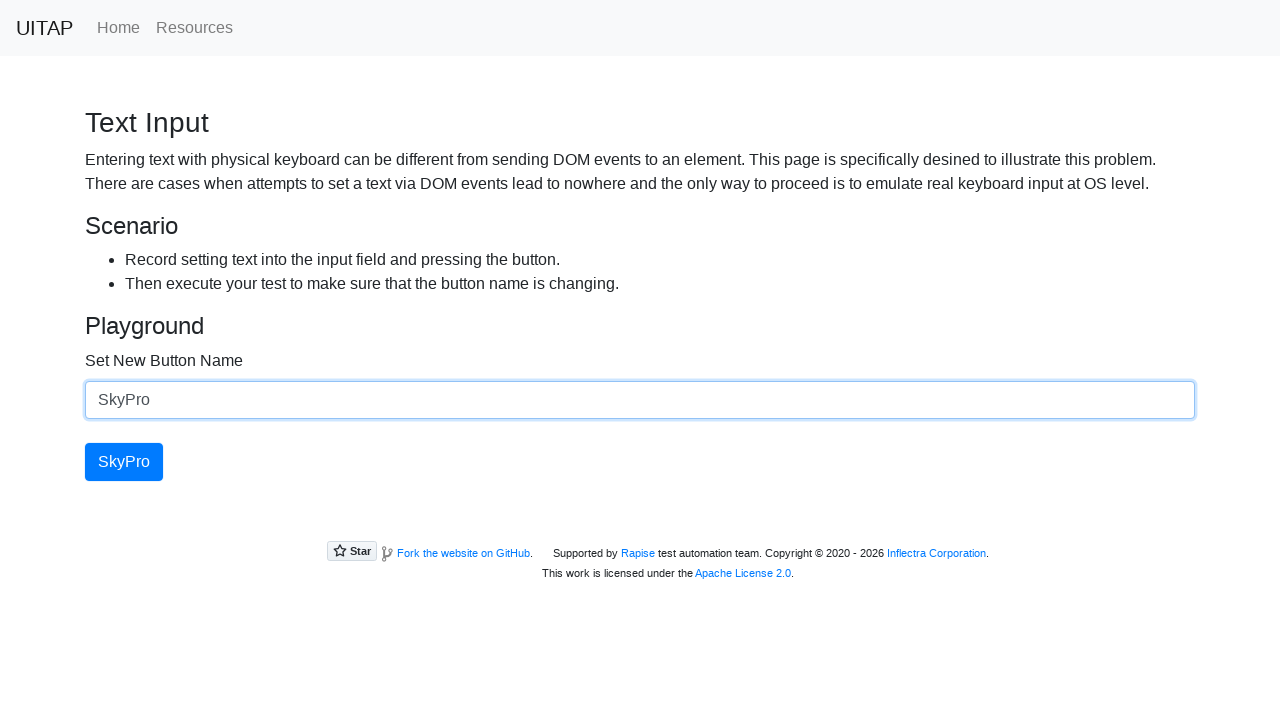

Verified button label was updated to match entered text 'SkyPro'
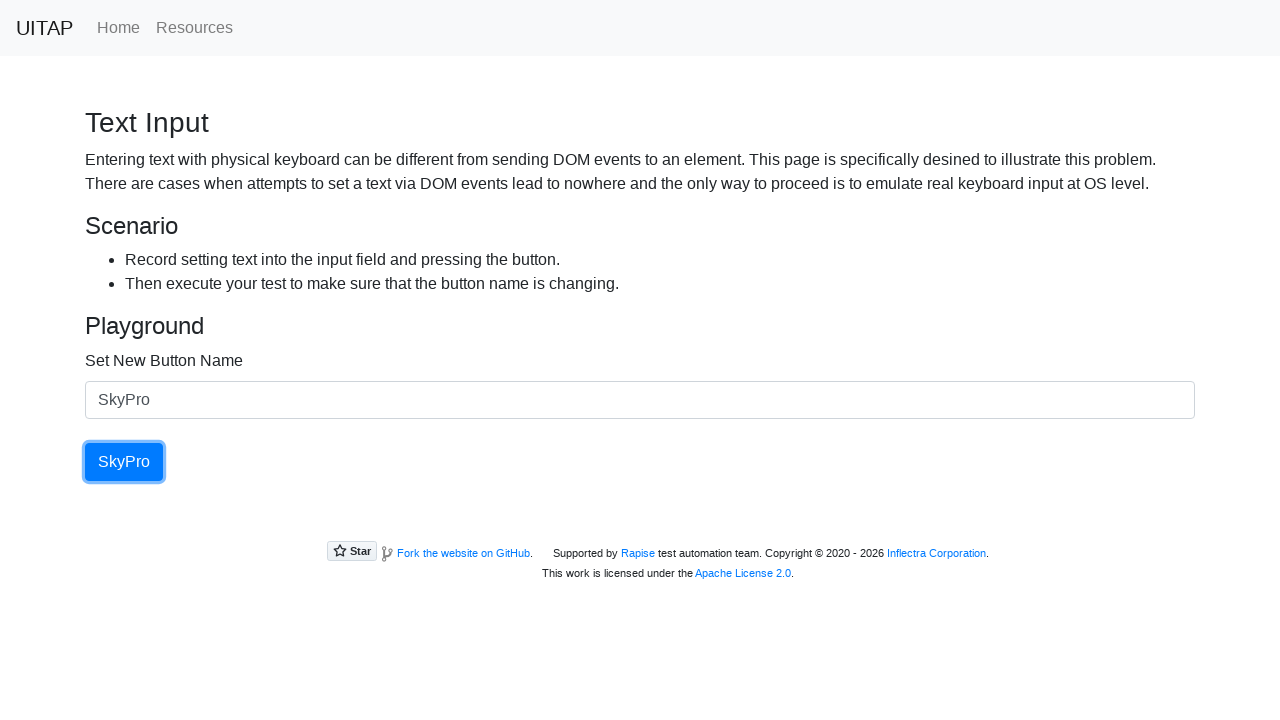

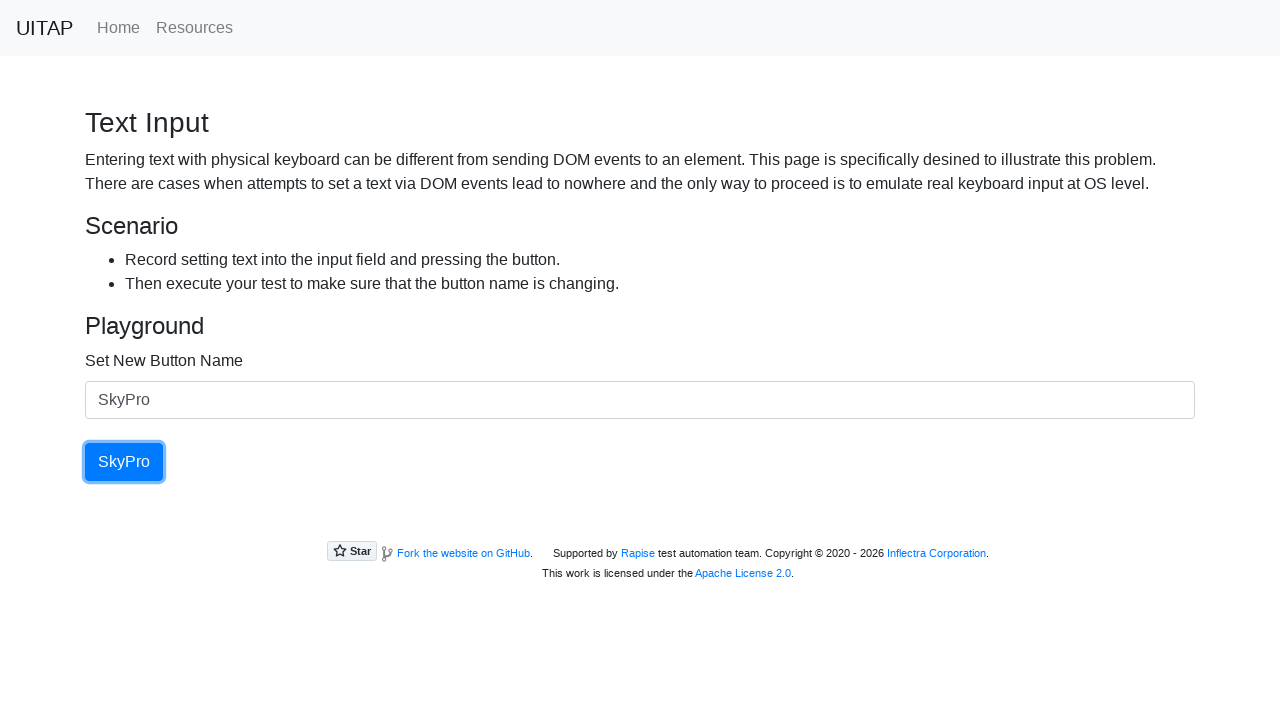